Tests double-click functionality on a button element on the DemoQA buttons page

Starting URL: https://demoqa.com/buttons

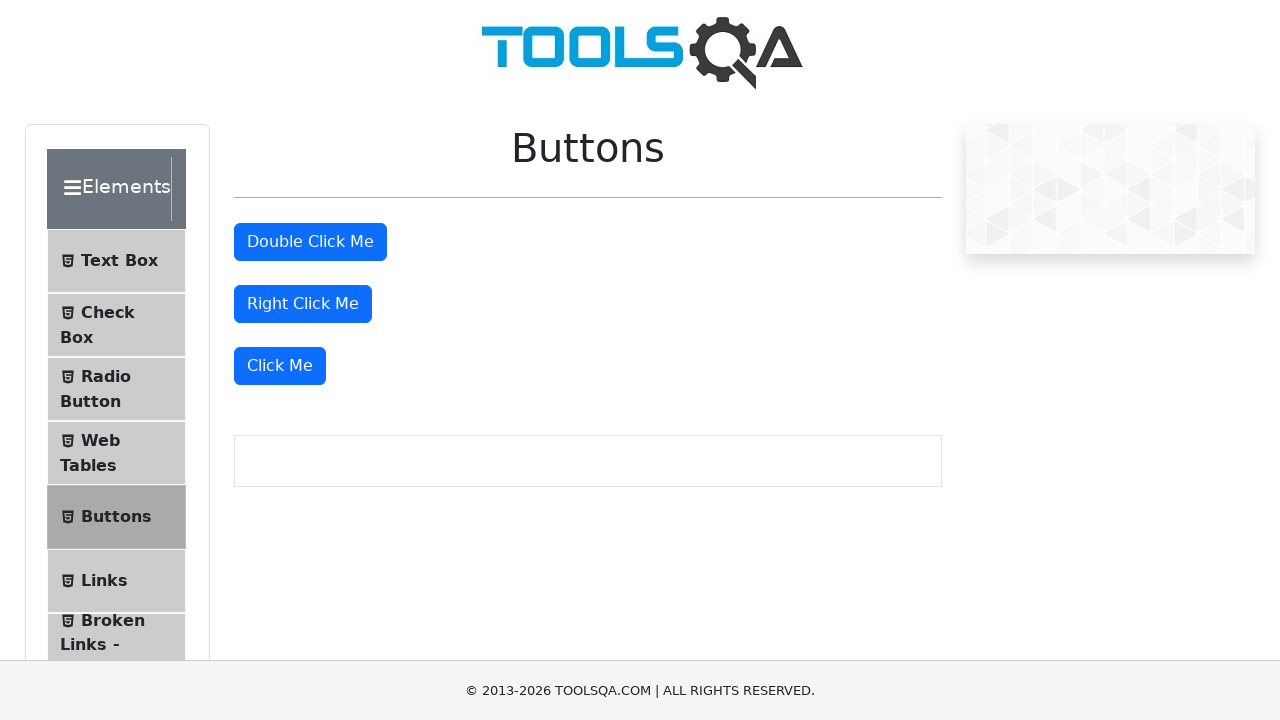

Navigated to DemoQA buttons page
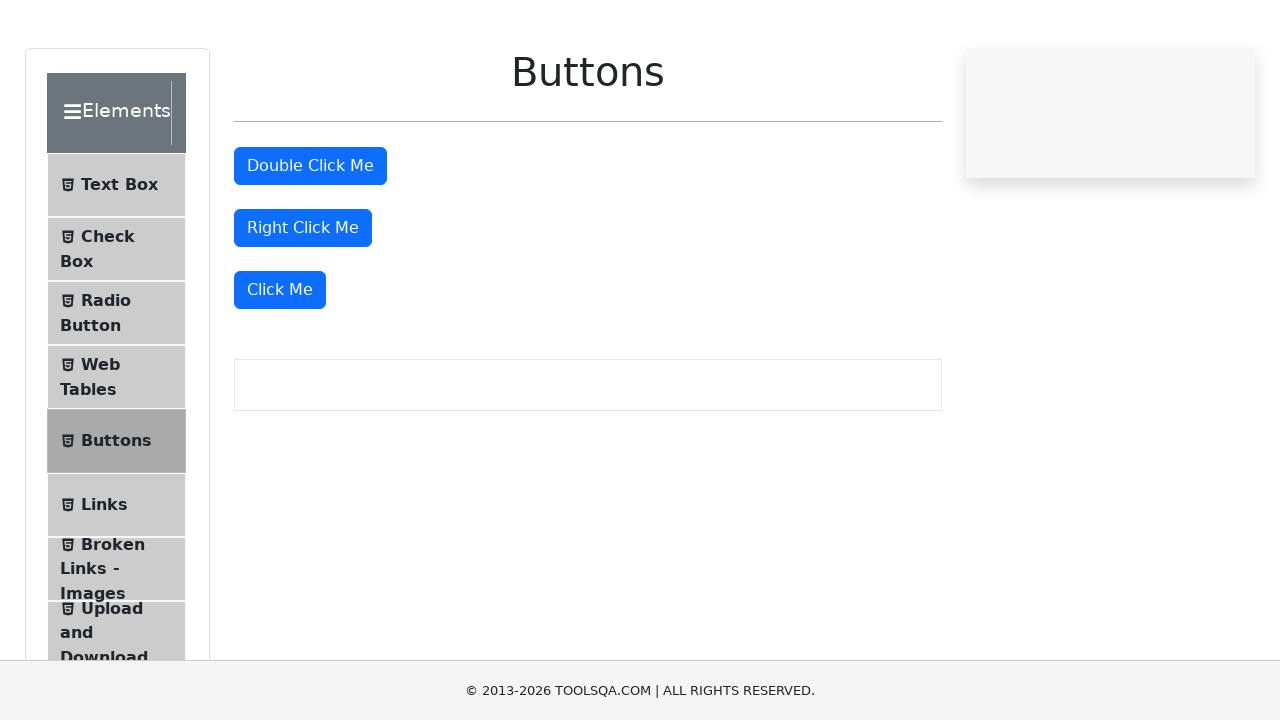

Located double-click button element
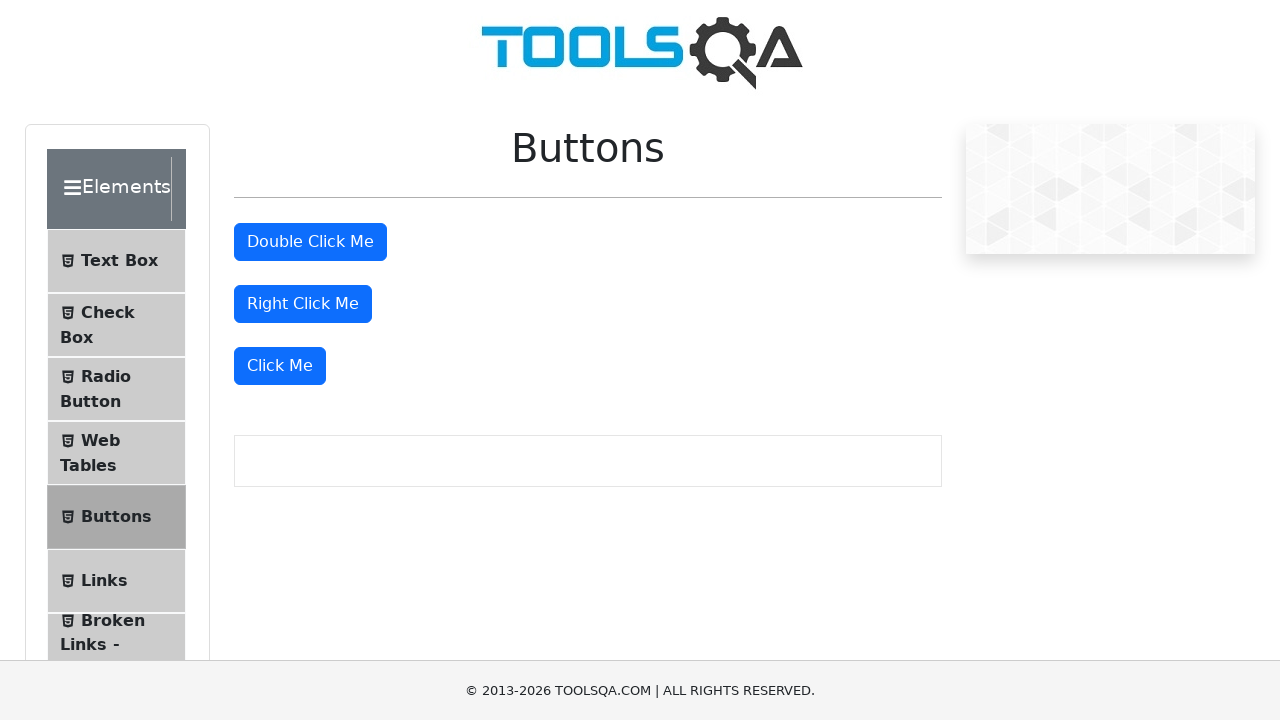

Double-clicked the button element at (310, 242) on button#doubleClickBtn
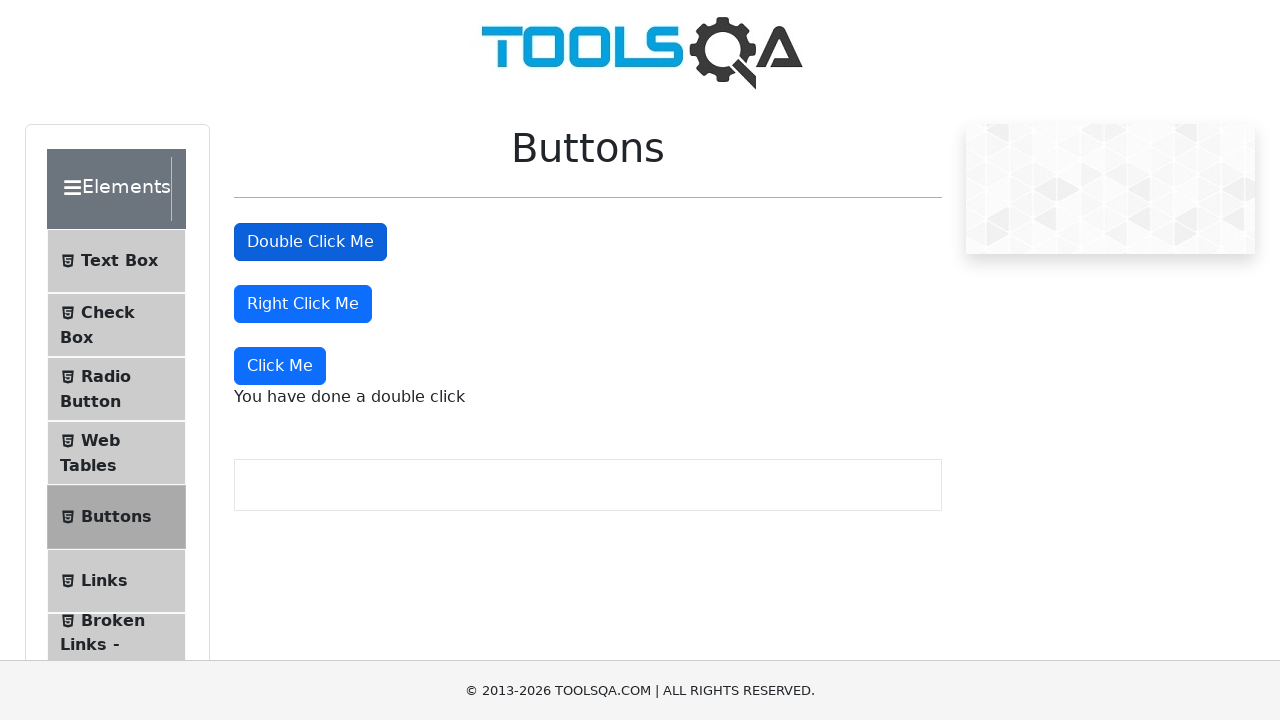

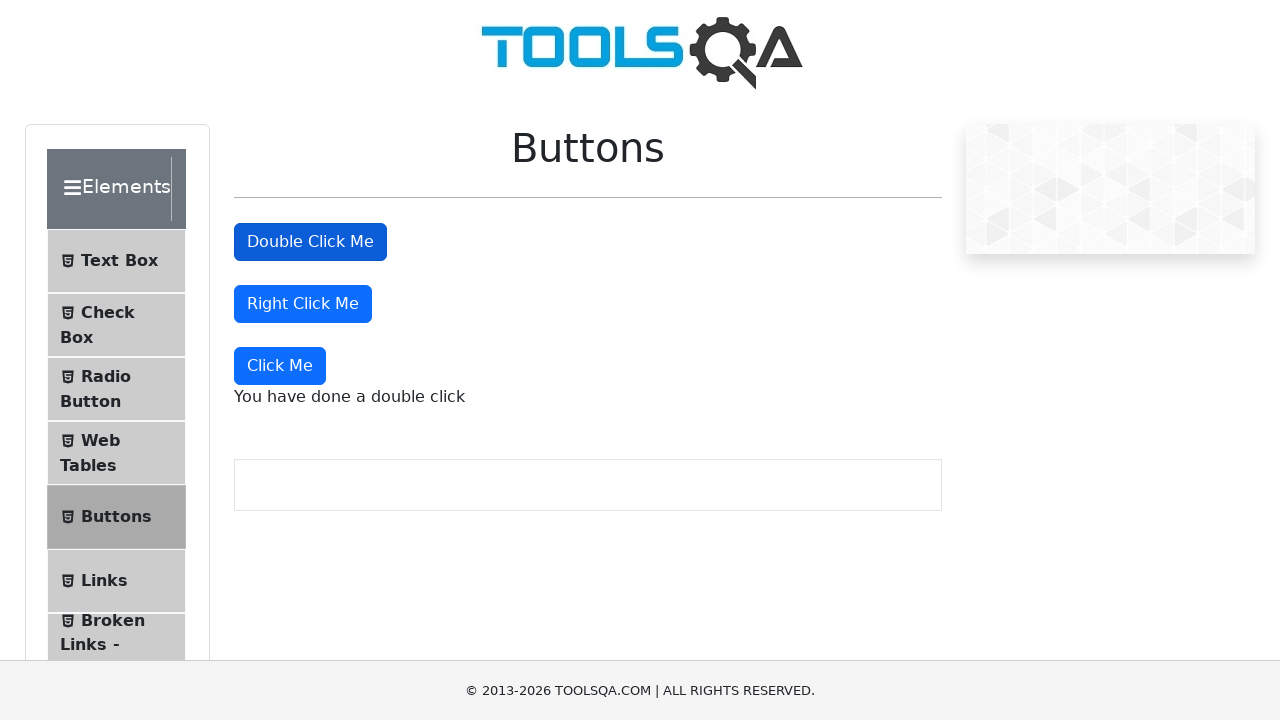